Tests browser navigation functionality by navigating between two pages and using back/forward browser buttons multiple times to verify navigation history works correctly.

Starting URL: https://intellipaat.com/blog/interview-question/selenium-interview-questions/

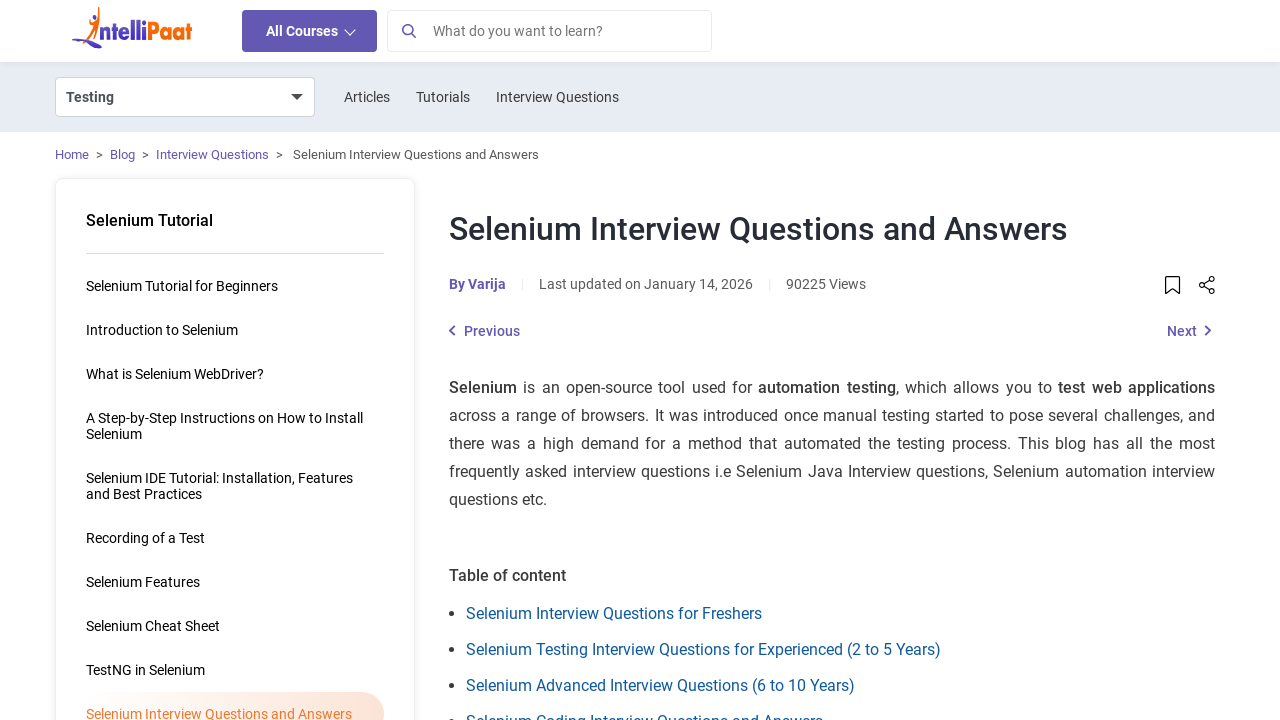

Navigated to academy page at https://intellipaat.com/academy/
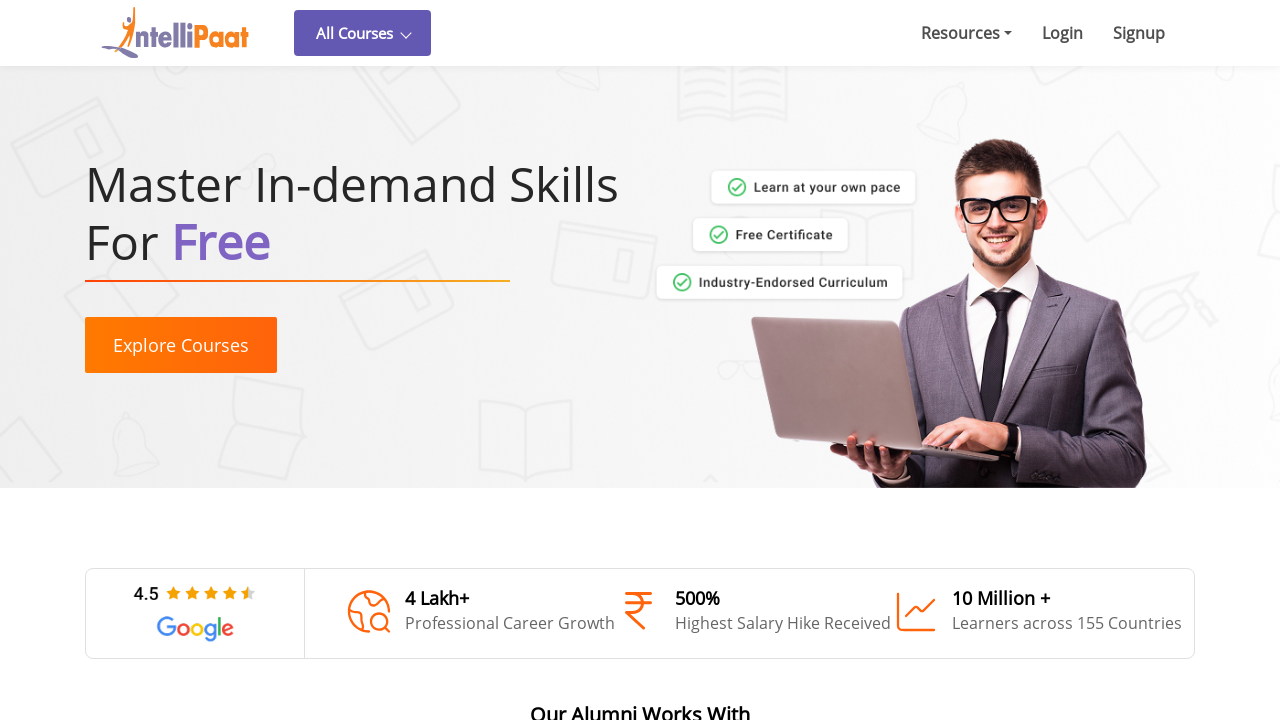

Academy page loaded (domcontentloaded)
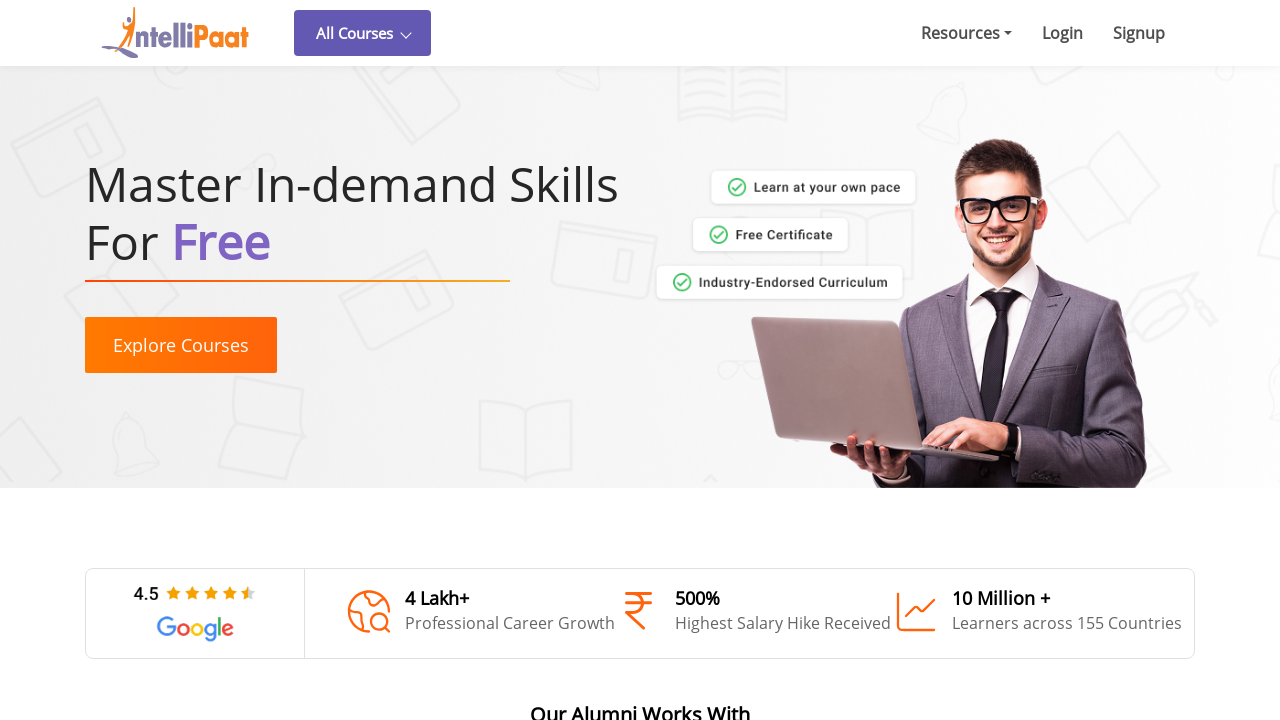

Clicked back button to return to Selenium interview questions page
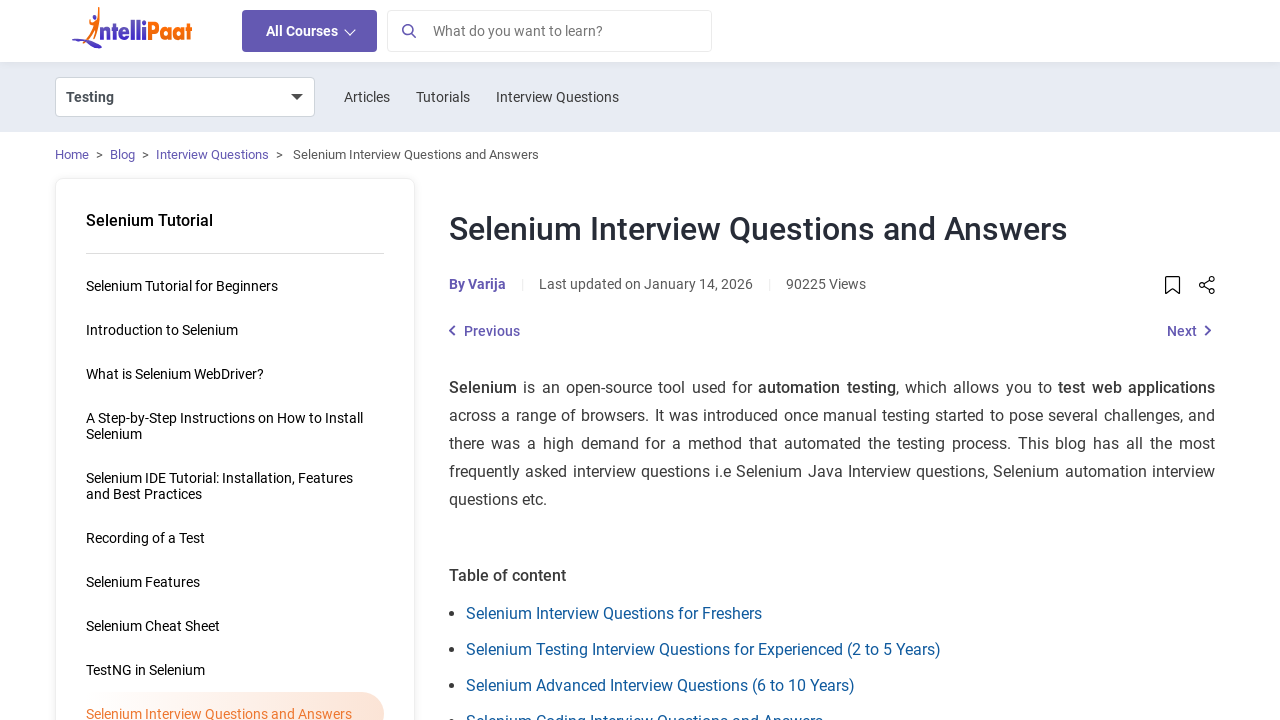

Selenium interview questions page loaded (domcontentloaded)
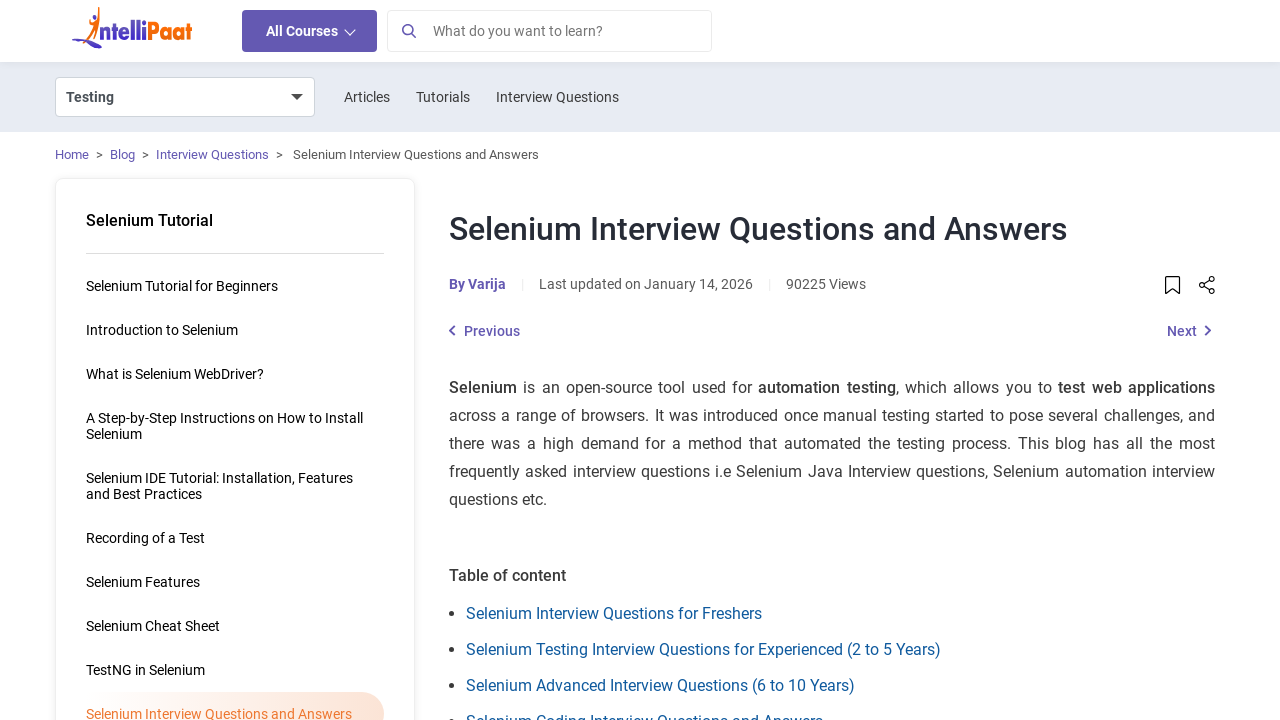

Clicked forward button to return to academy page
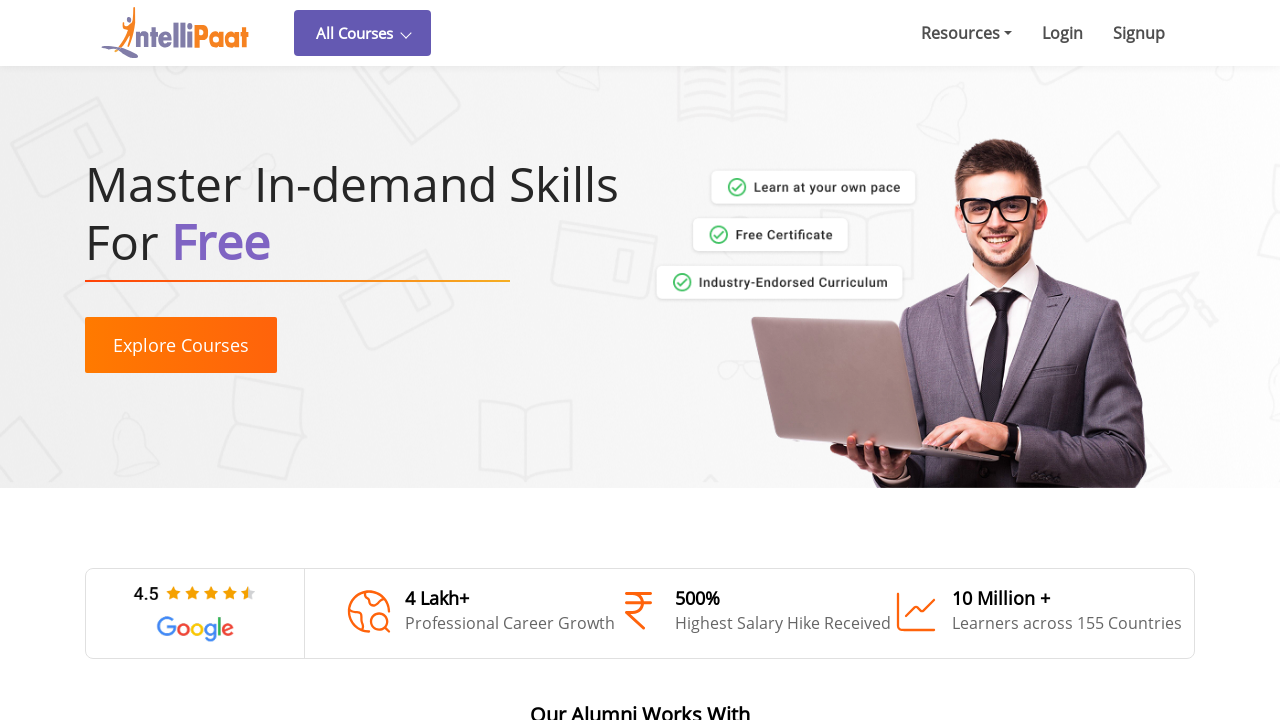

Academy page loaded again (domcontentloaded)
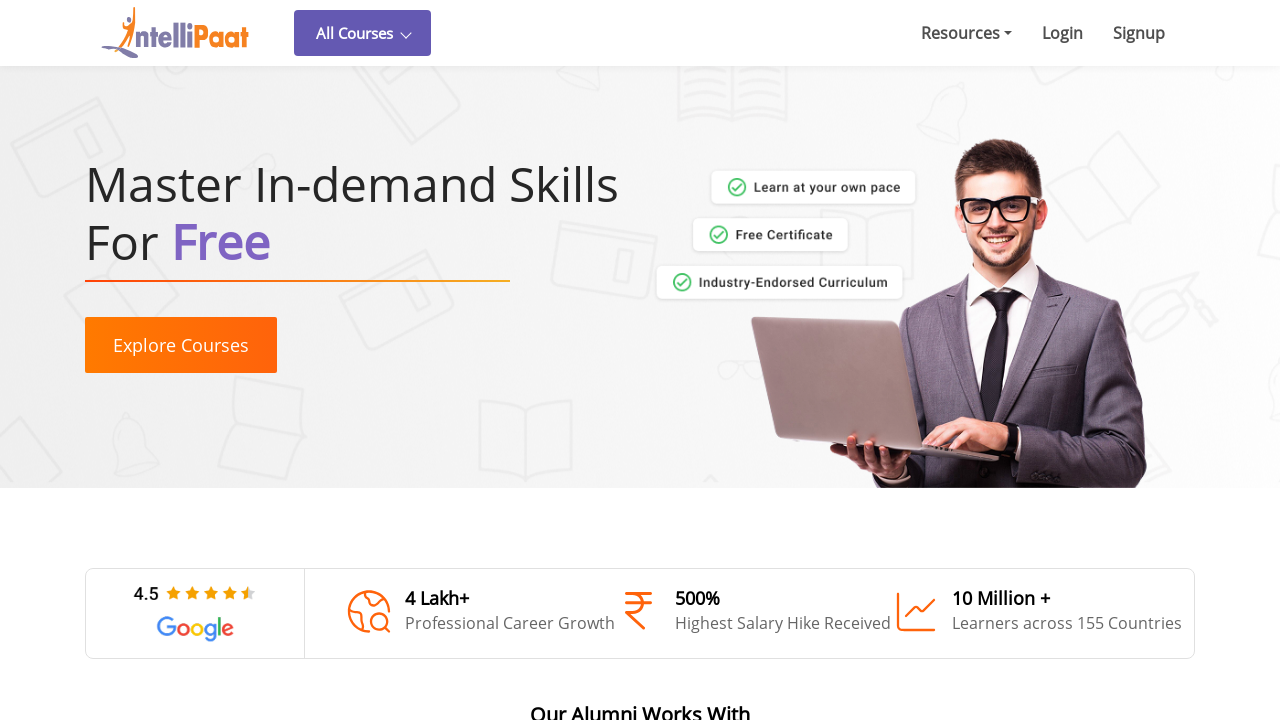

Clicked back button second time to return to Selenium interview questions page
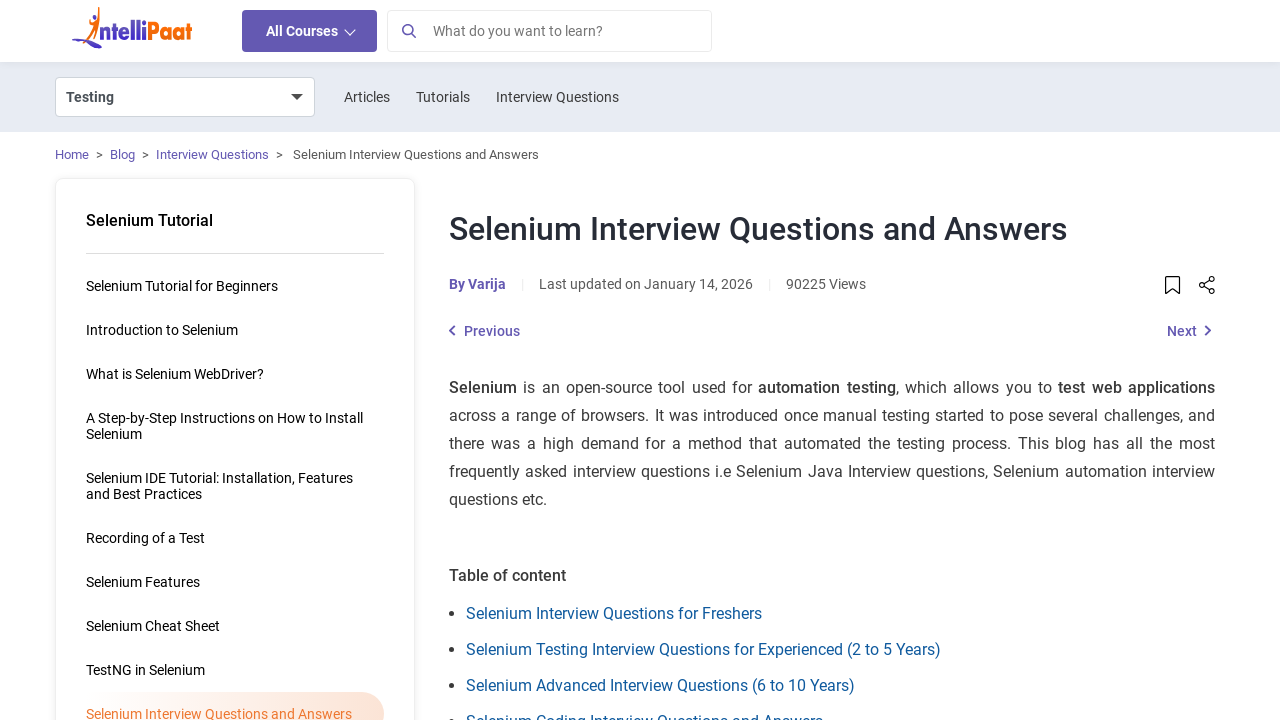

Selenium interview questions page loaded again (domcontentloaded)
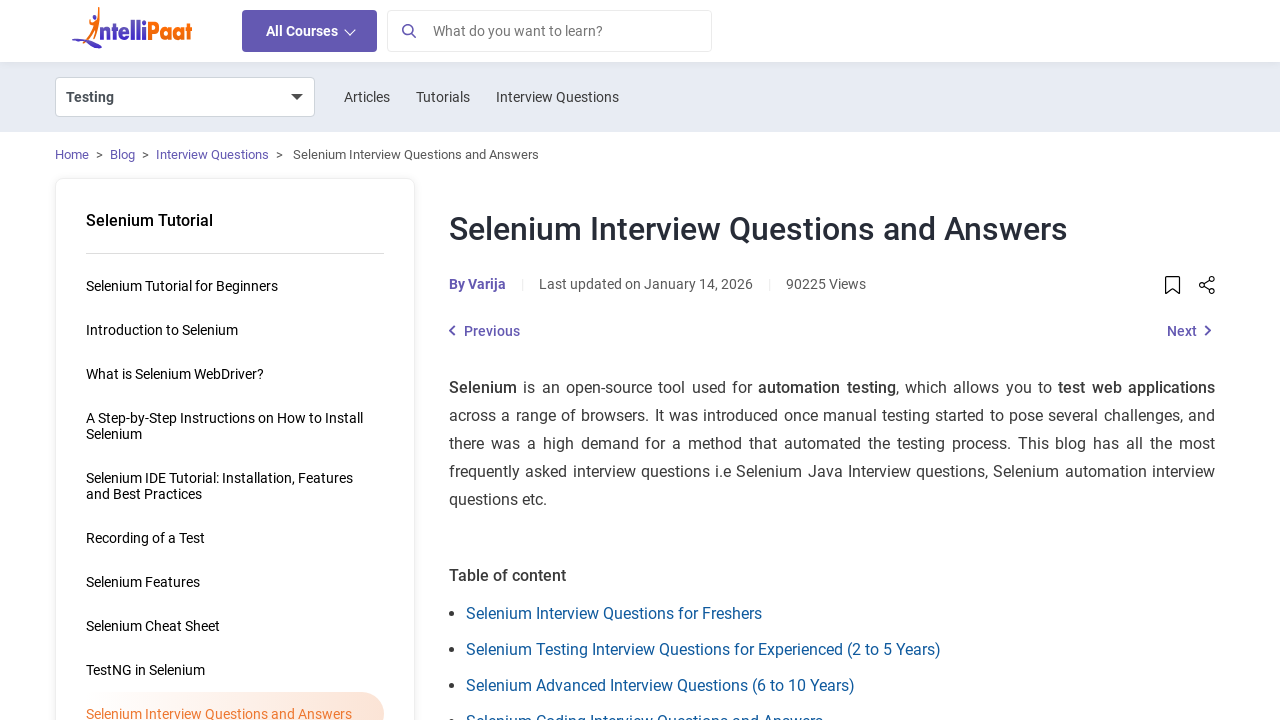

Clicked forward button second time to return to academy page
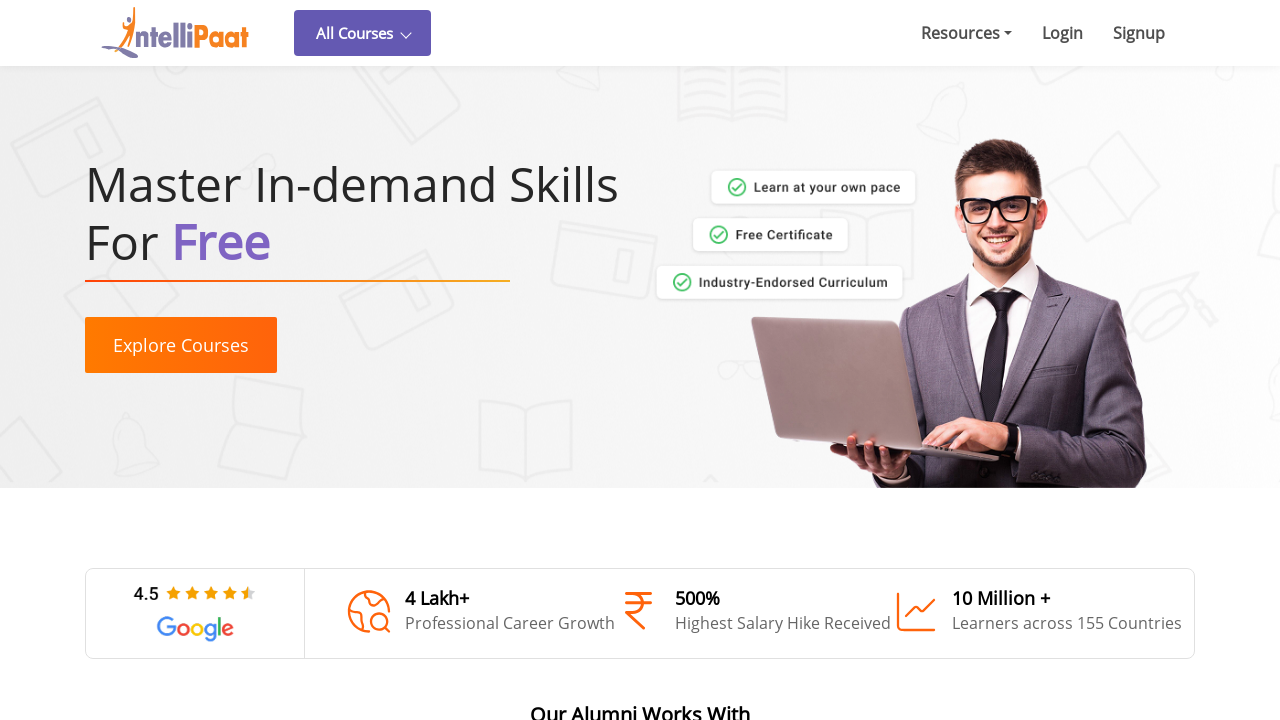

Academy page loaded again (domcontentloaded)
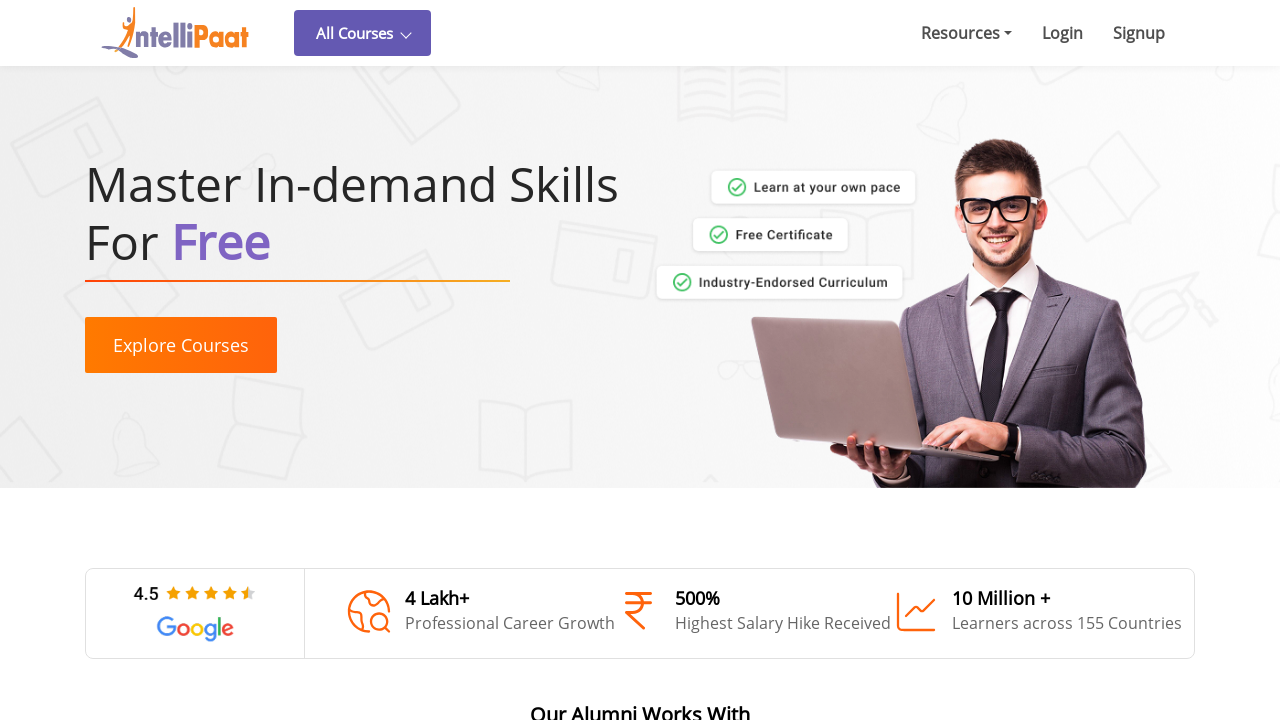

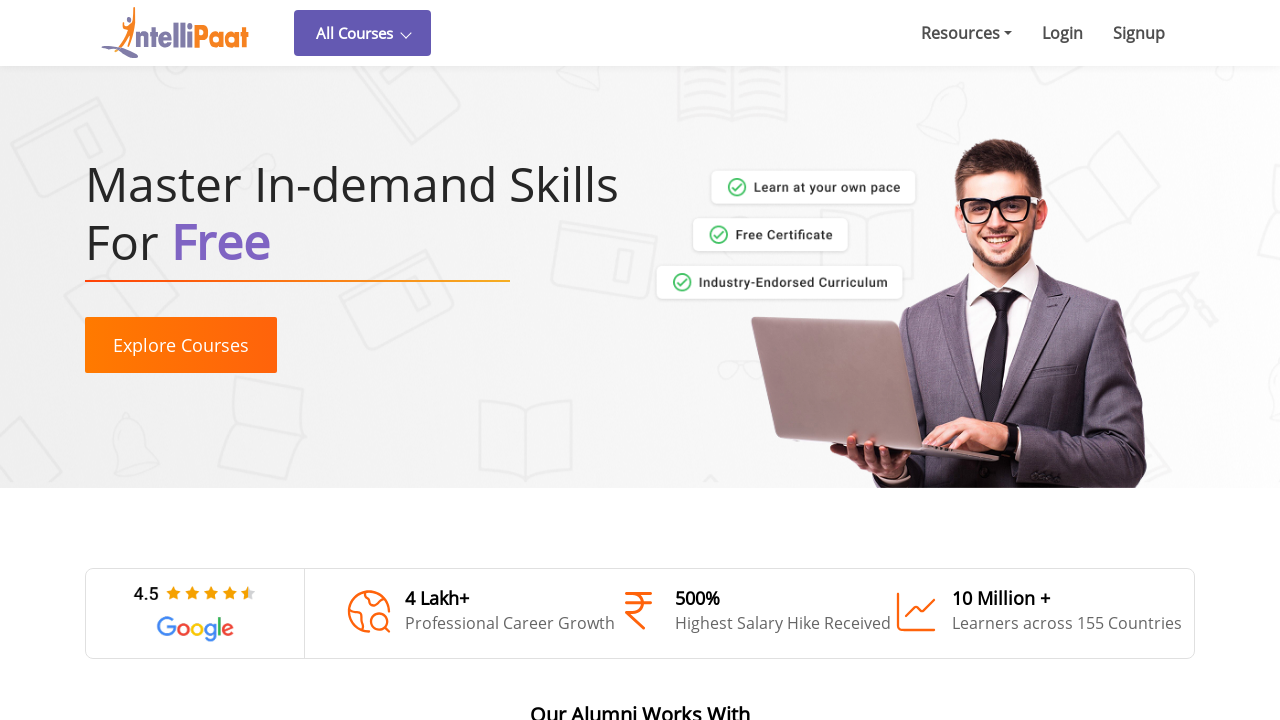